Navigates to the home page and verifies the header, description, and menu are displayed correctly

Starting URL: https://kristinek.github.io/site

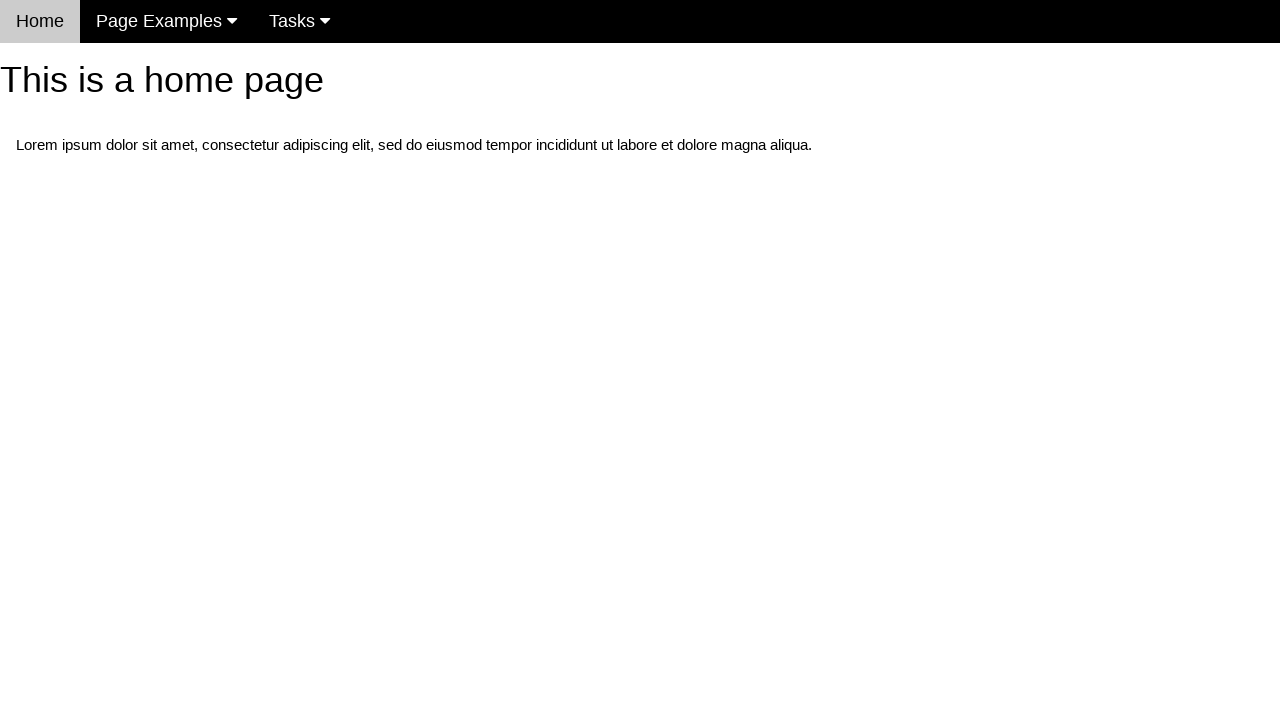

Navigated to home page at https://kristinek.github.io/site
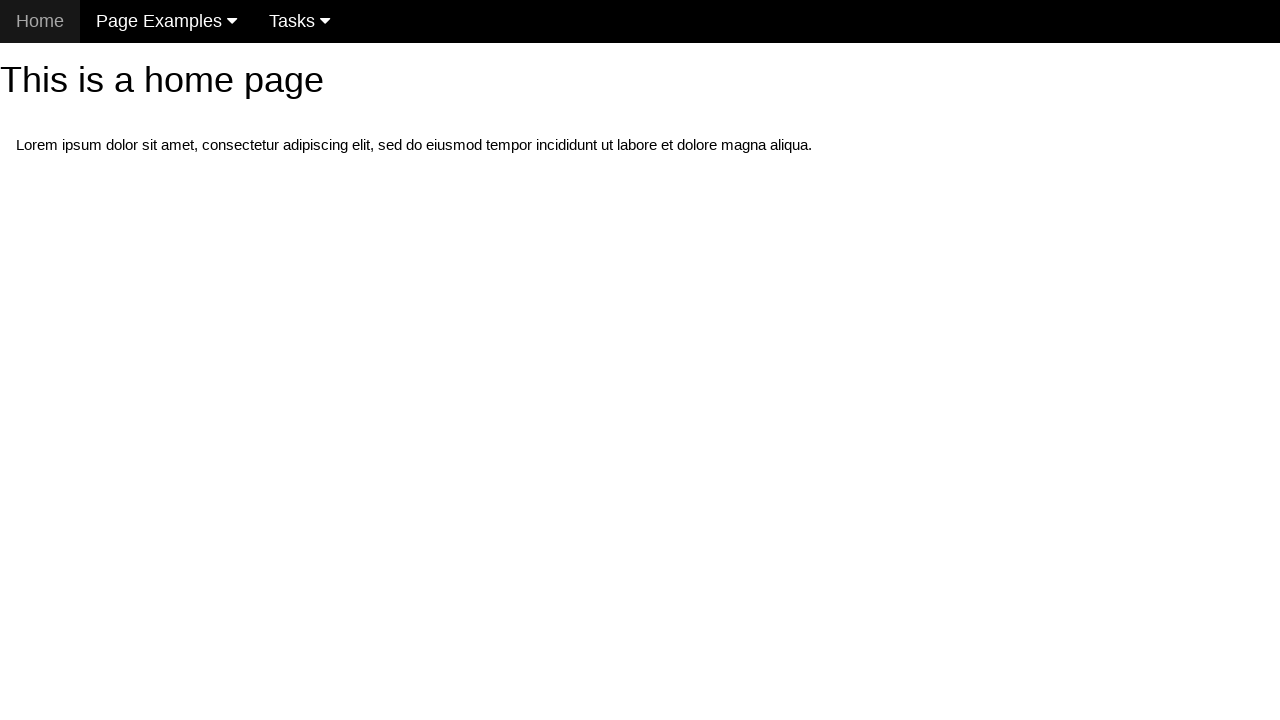

Located h1 header element
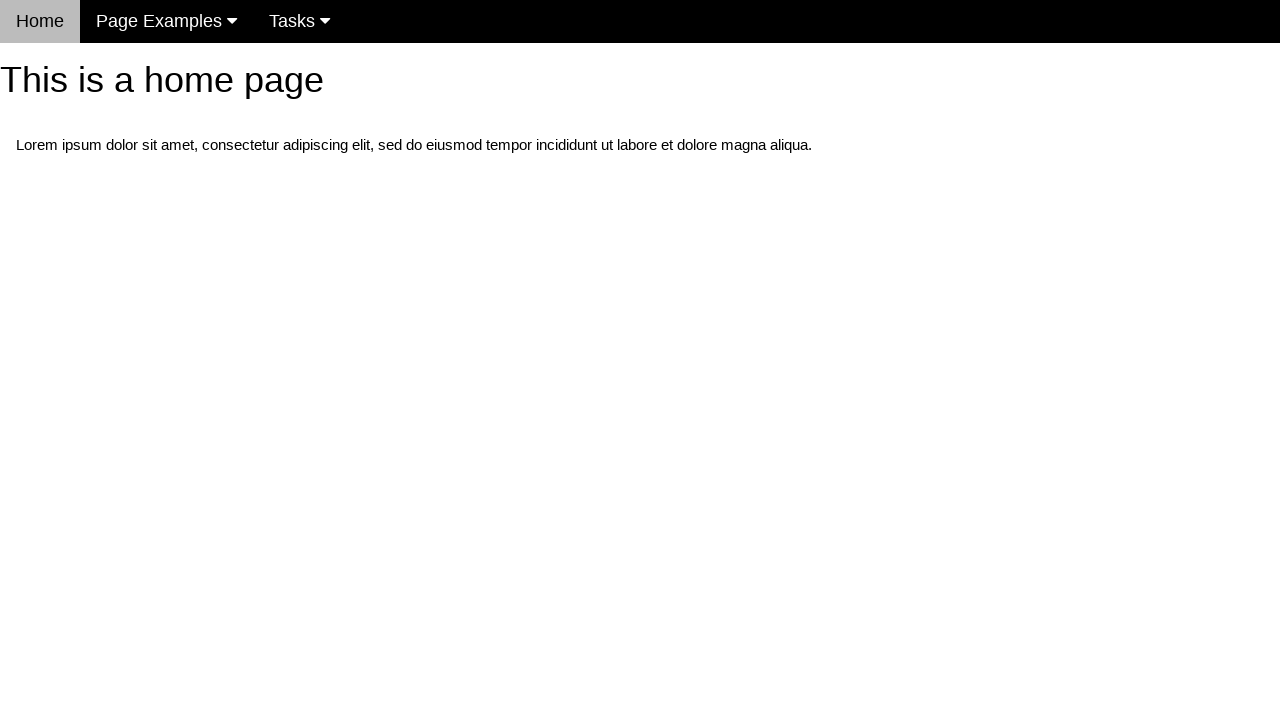

Verified header text is 'This is a home page'
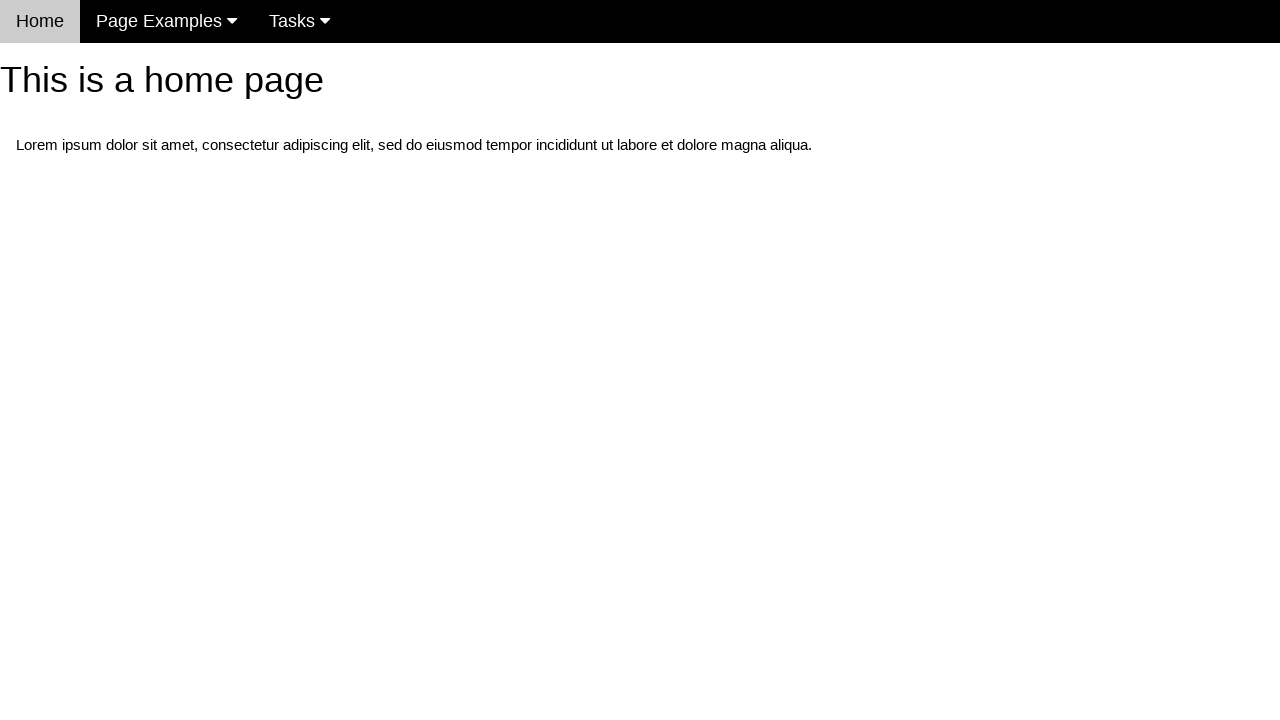

Located first paragraph element
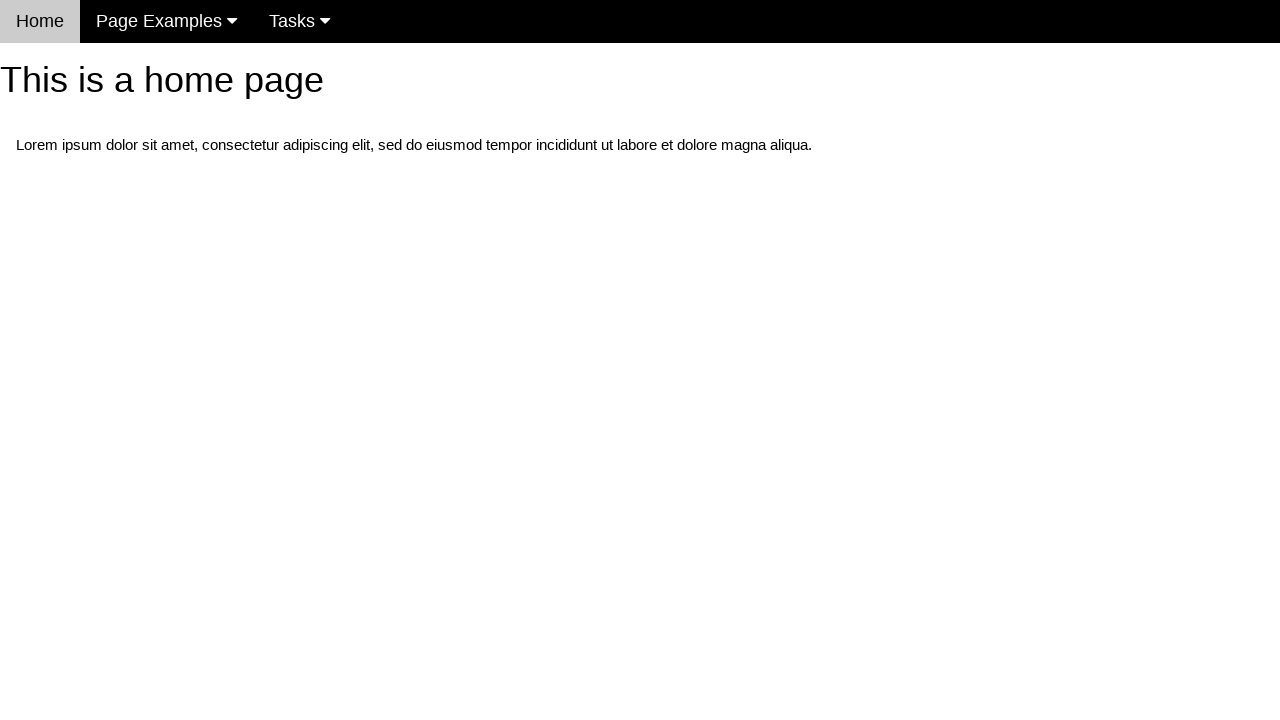

Verified description text matches expected Lorem ipsum content
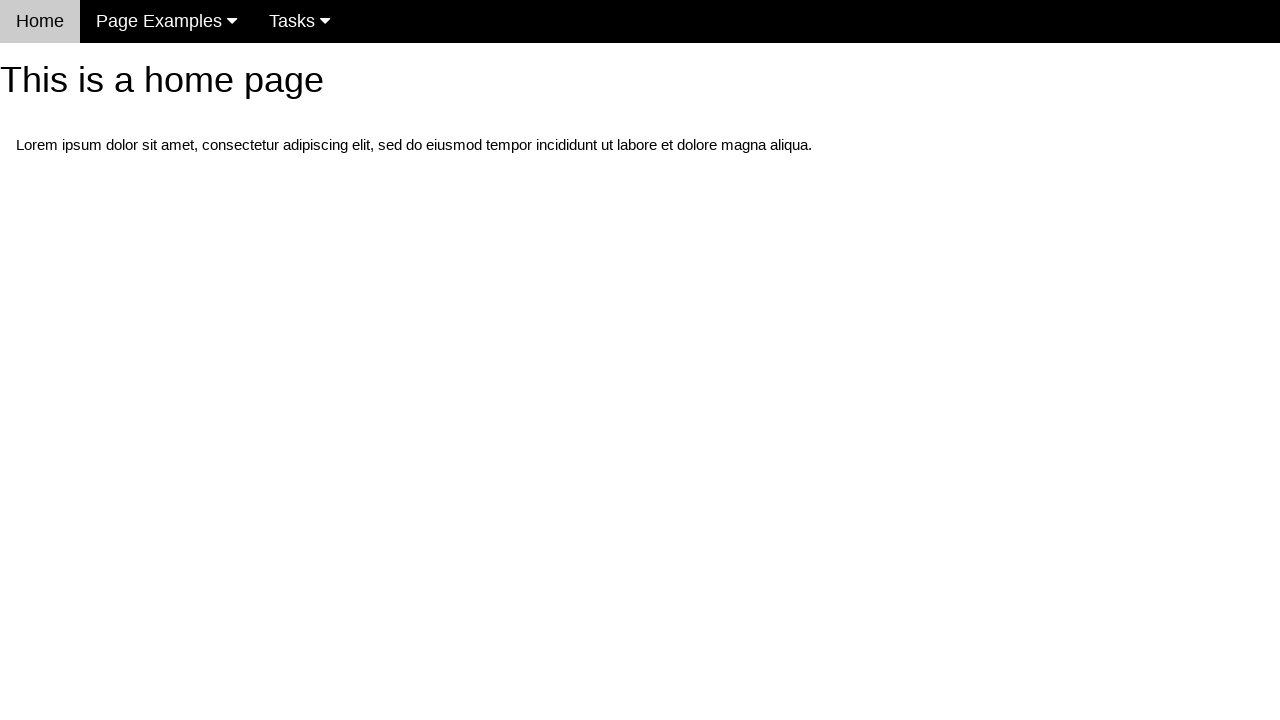

Located navigation menu element
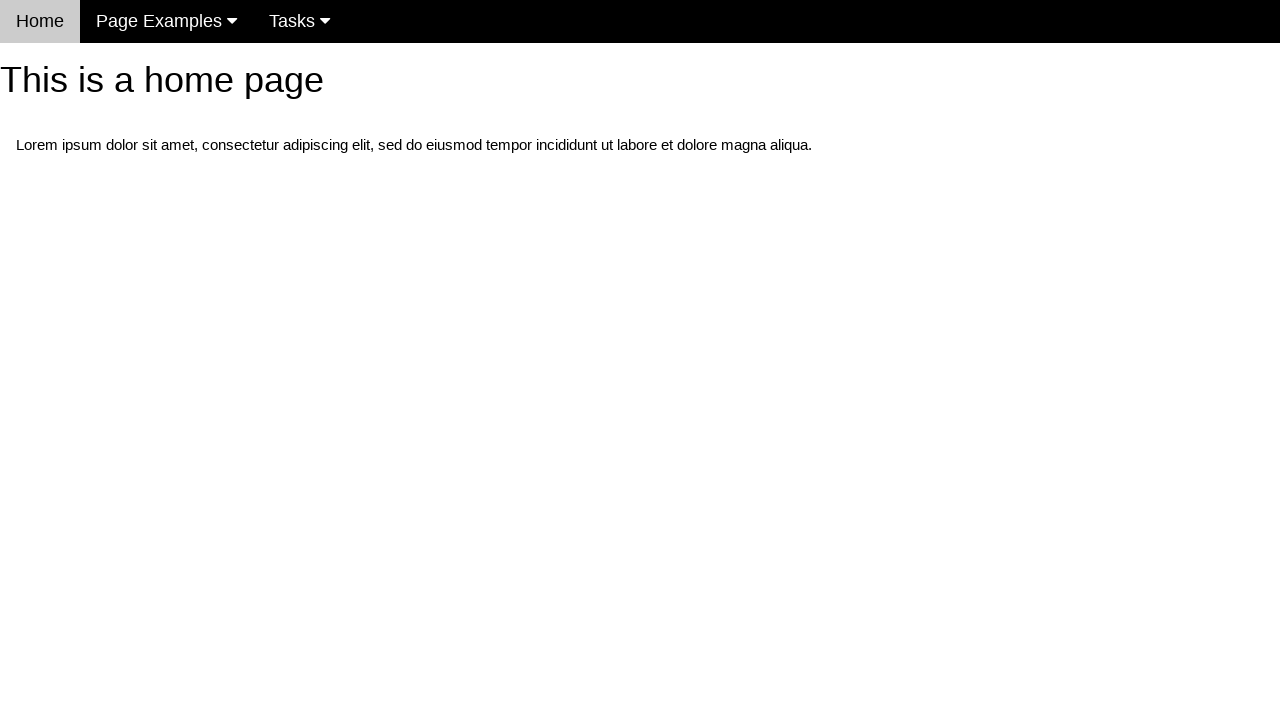

Verified navigation menu is visible
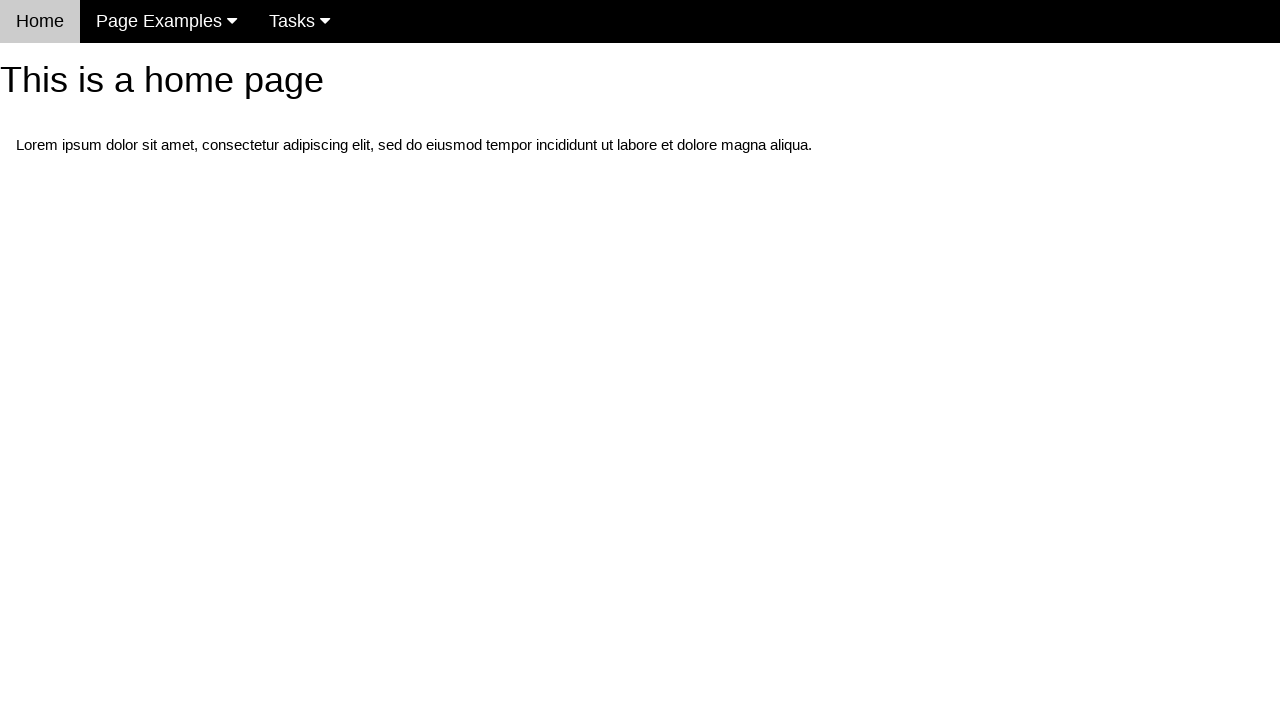

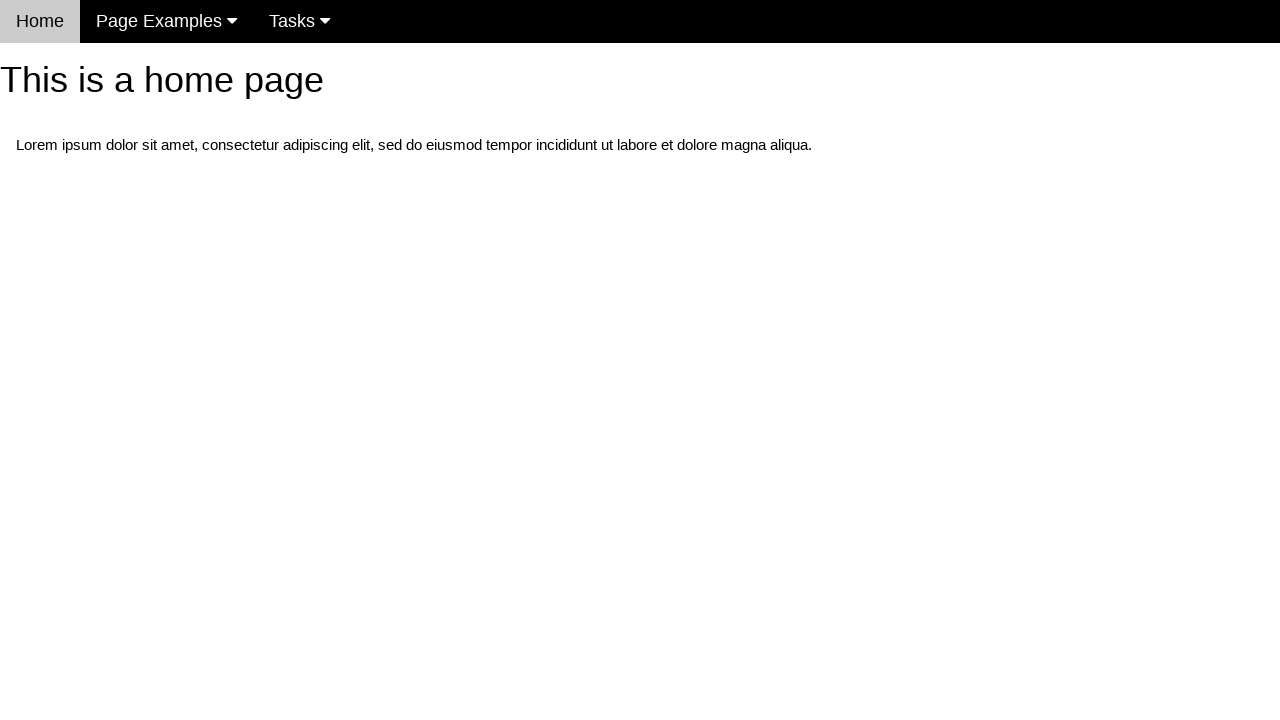